Automates a typing speed test by reading the displayed word and typing it, repeating this process several times to simulate taking the test.

Starting URL: https://www.livechat.com/typing-speed-test/#/

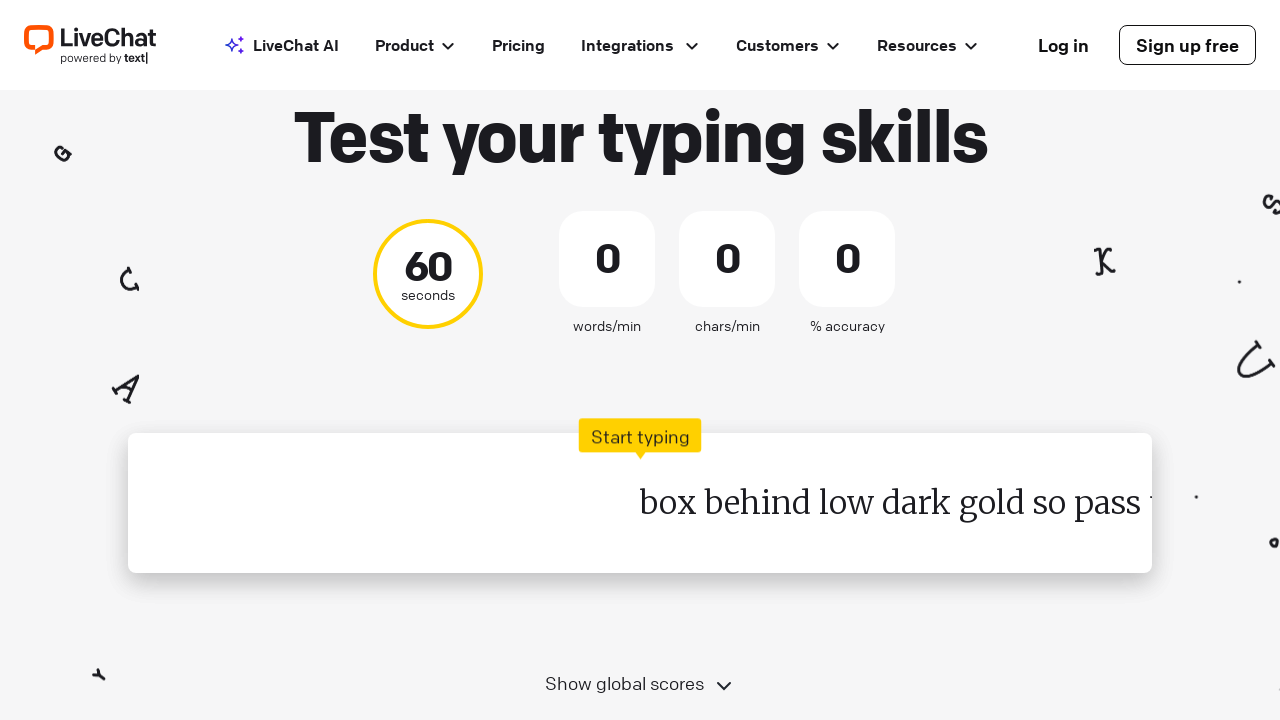

Waited for typing test page to load and word element to appear
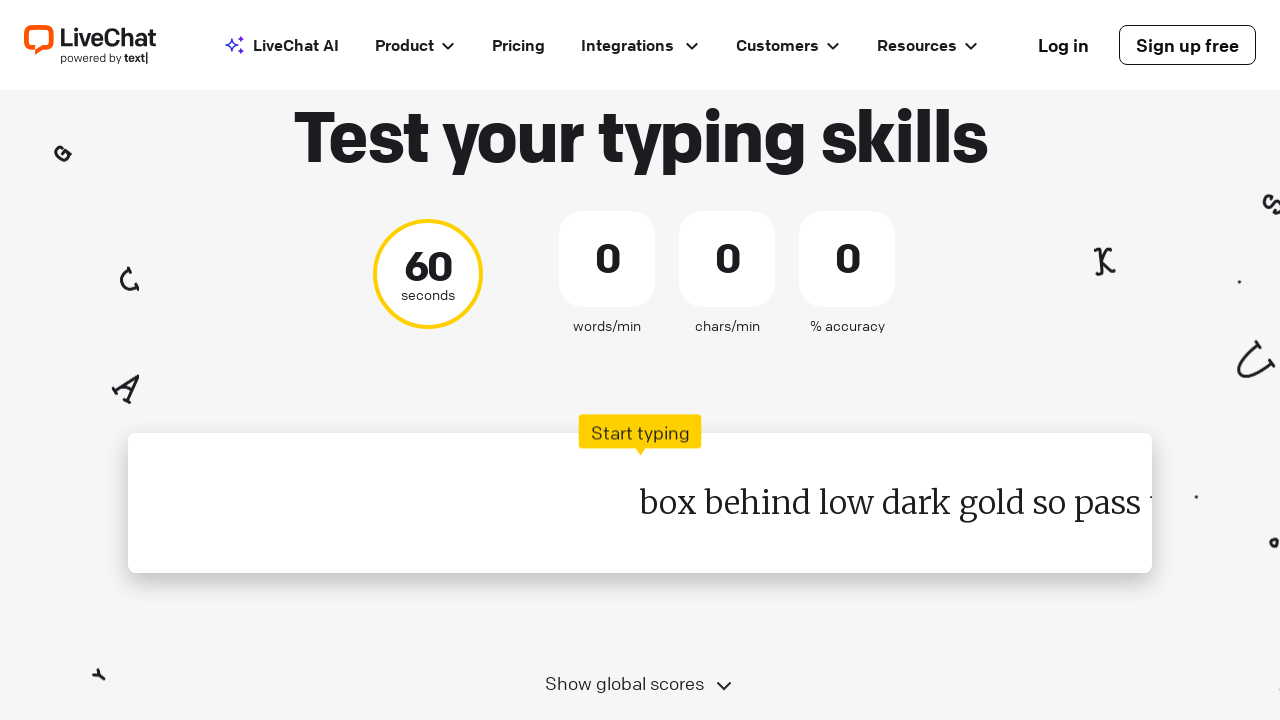

Retrieved current word to type: 'box'
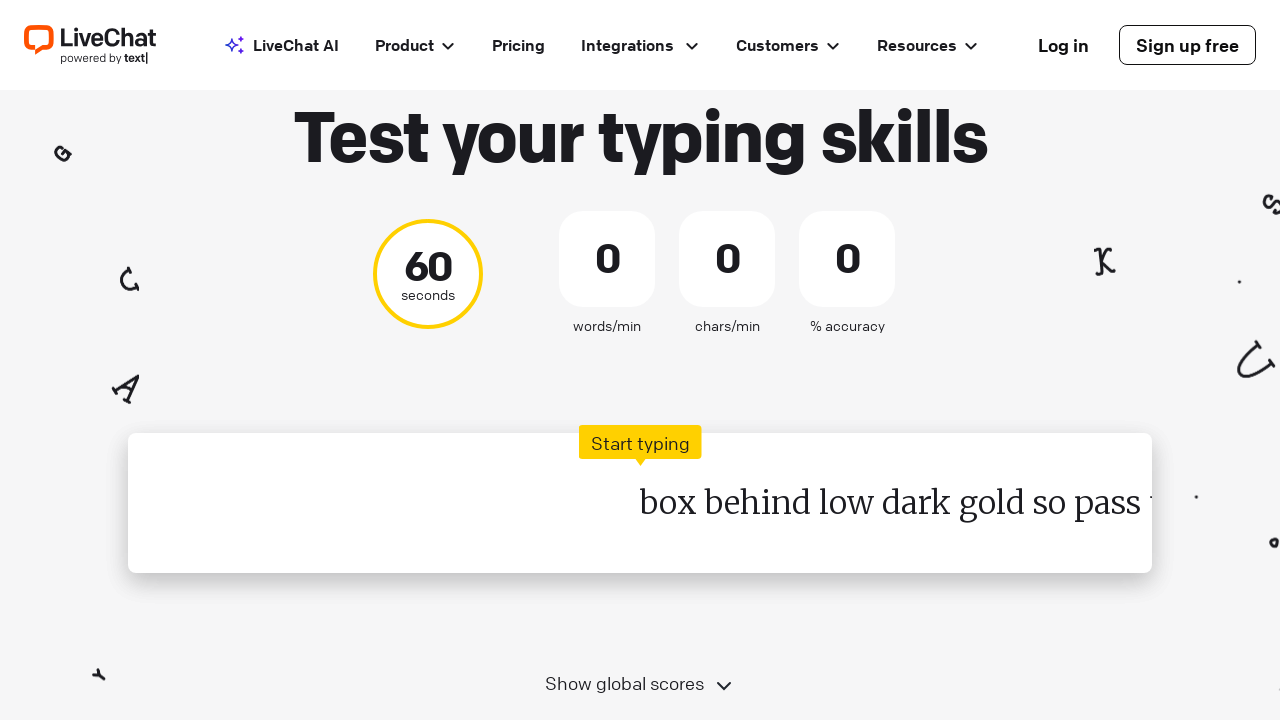

Typed word 'box' followed by space
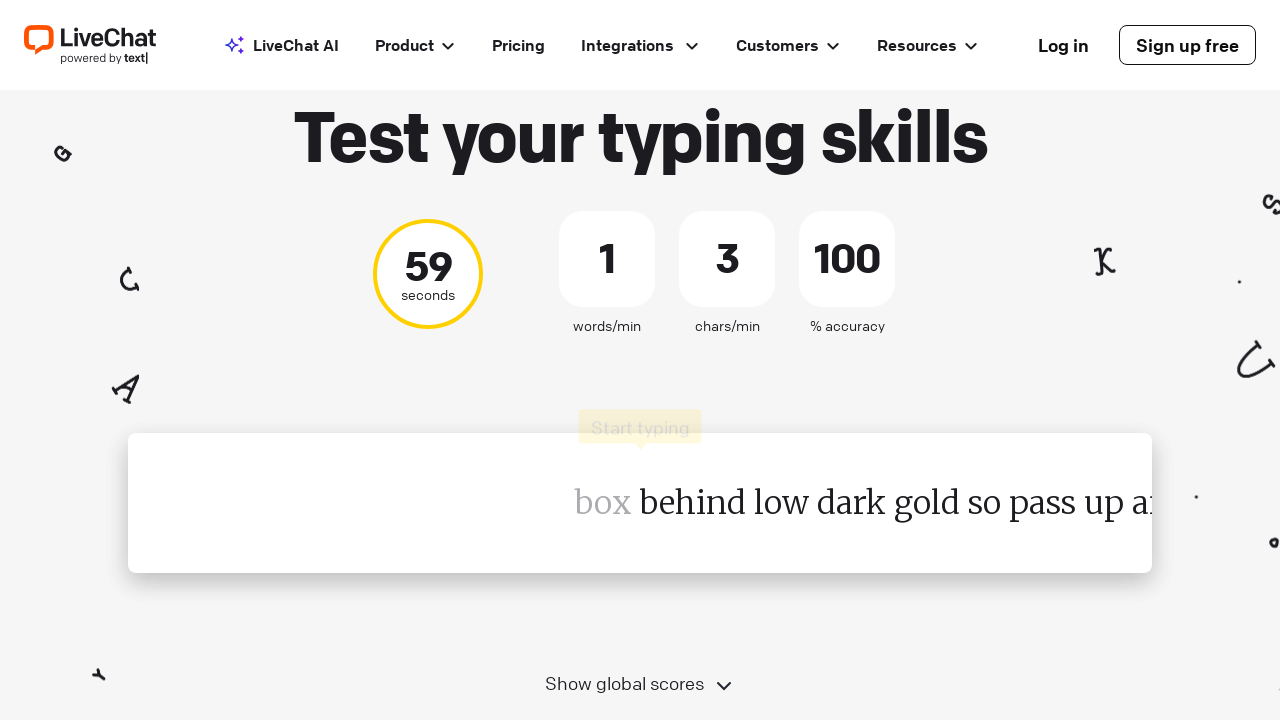

Waited 100ms before checking for next word
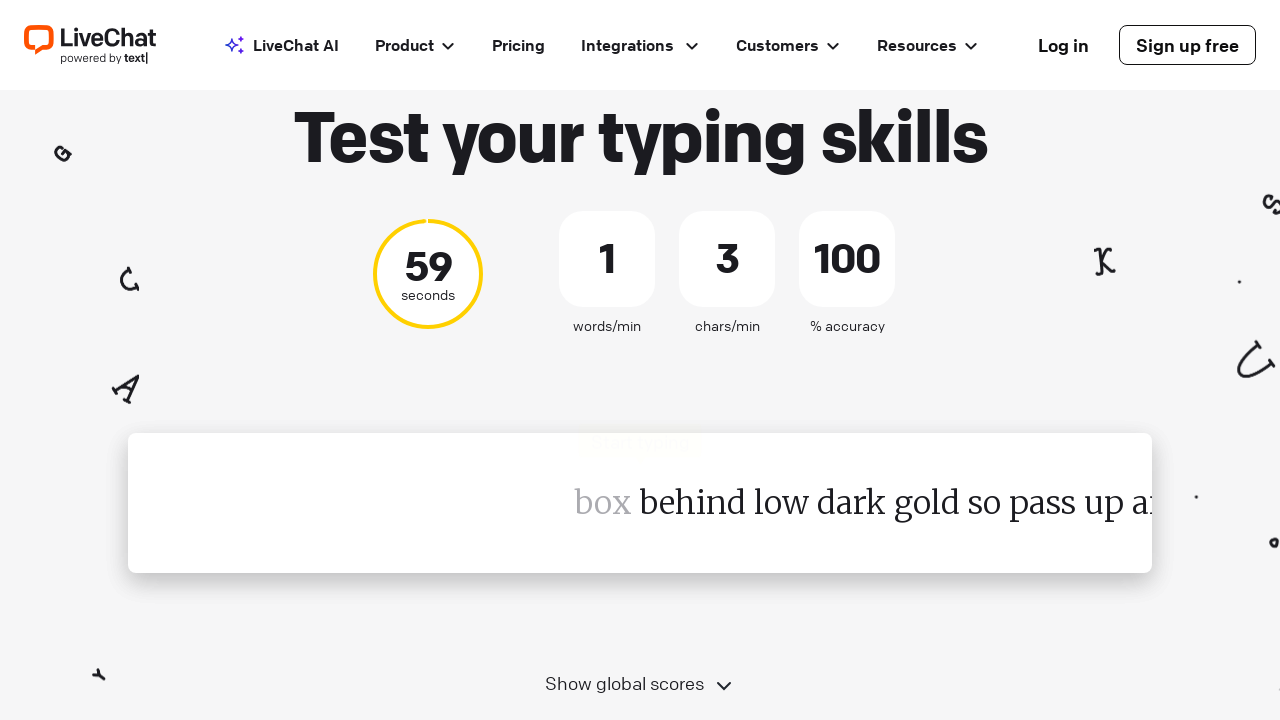

Retrieved current word to type: 'behind'
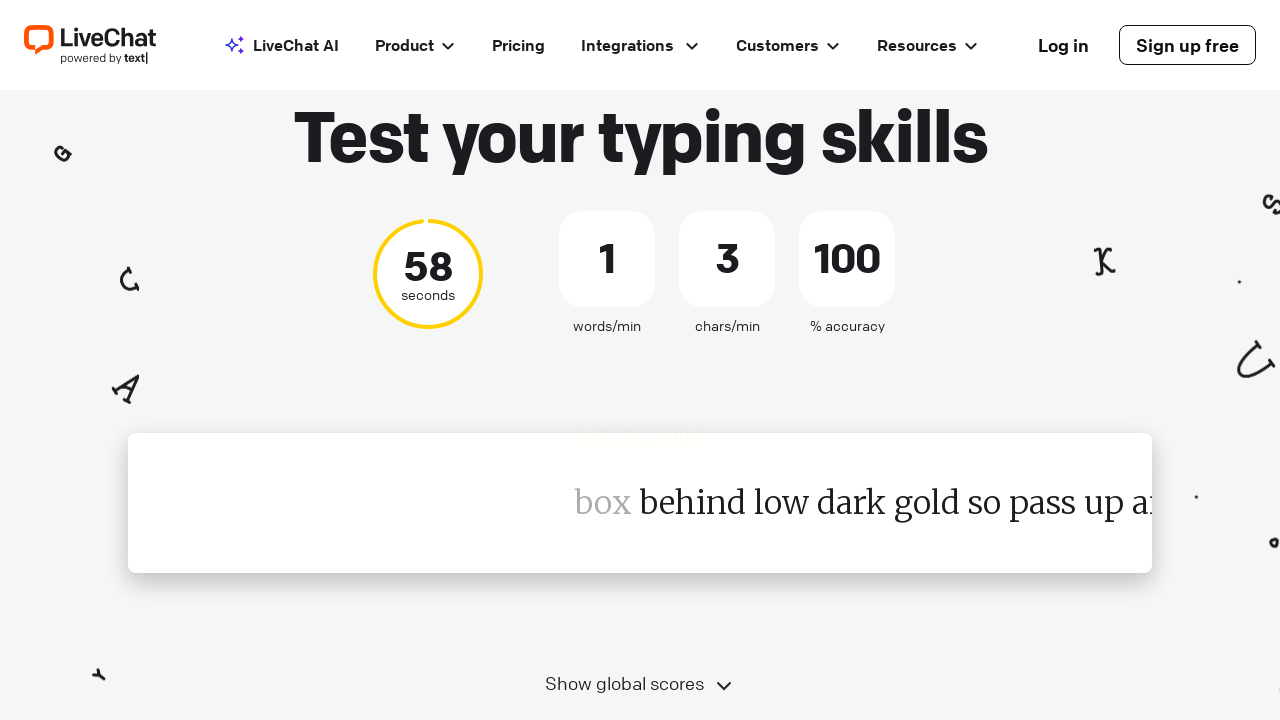

Typed word 'behind' followed by space
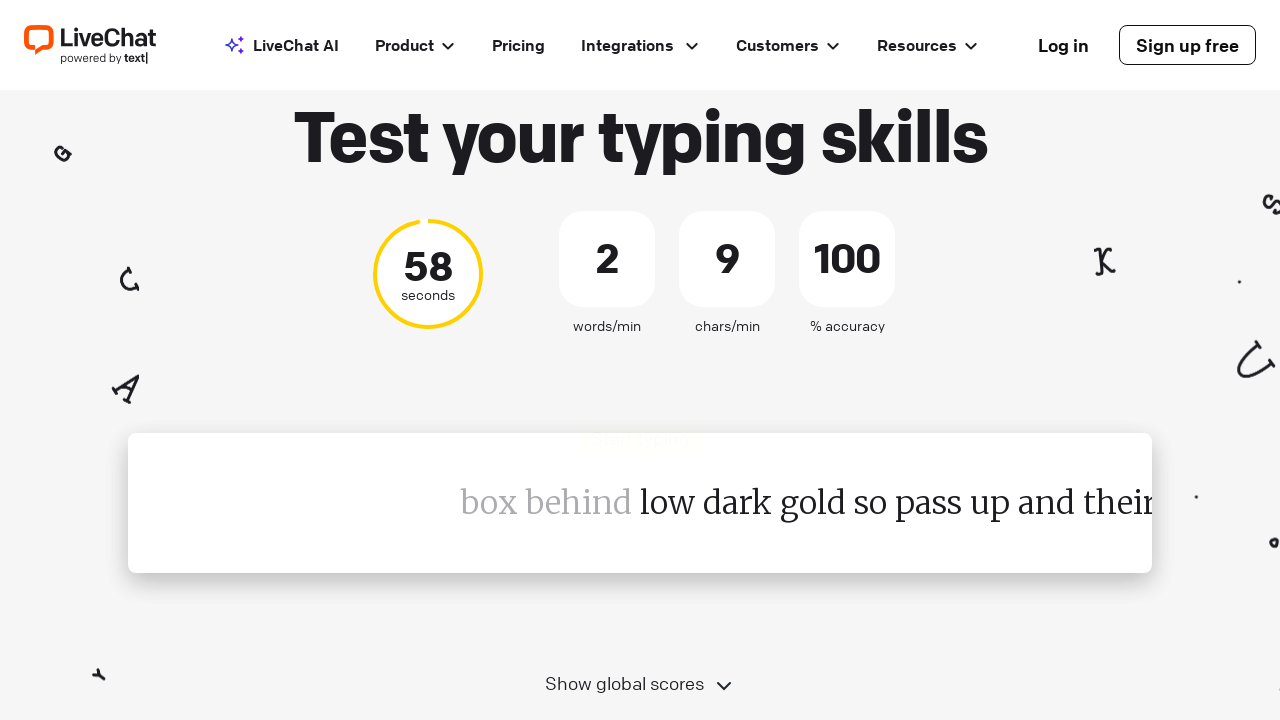

Waited 100ms before checking for next word
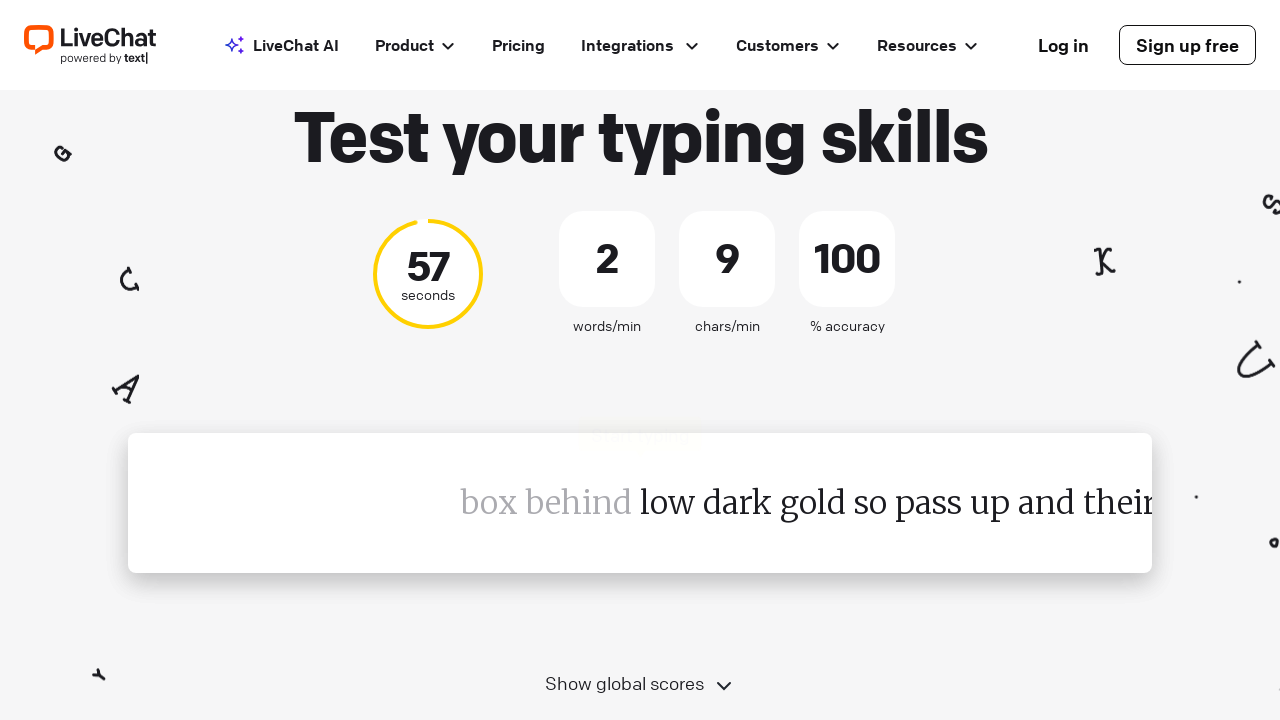

Retrieved current word to type: 'low'
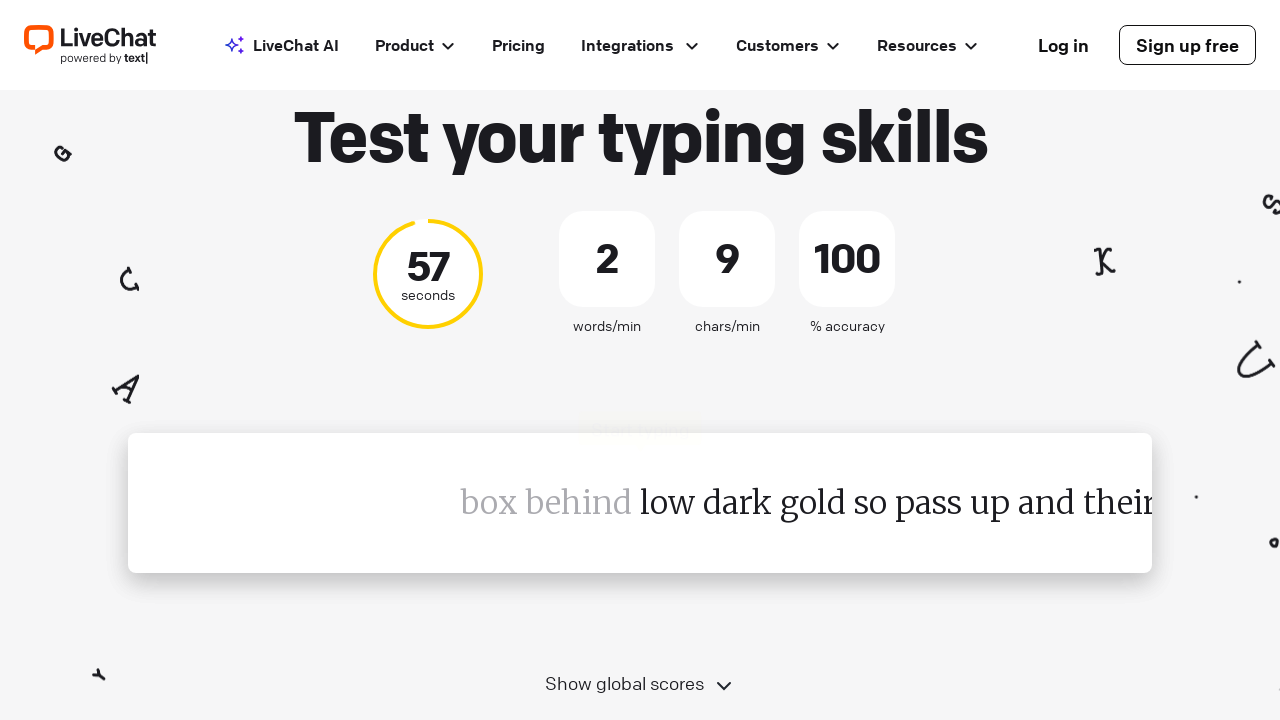

Typed word 'low' followed by space
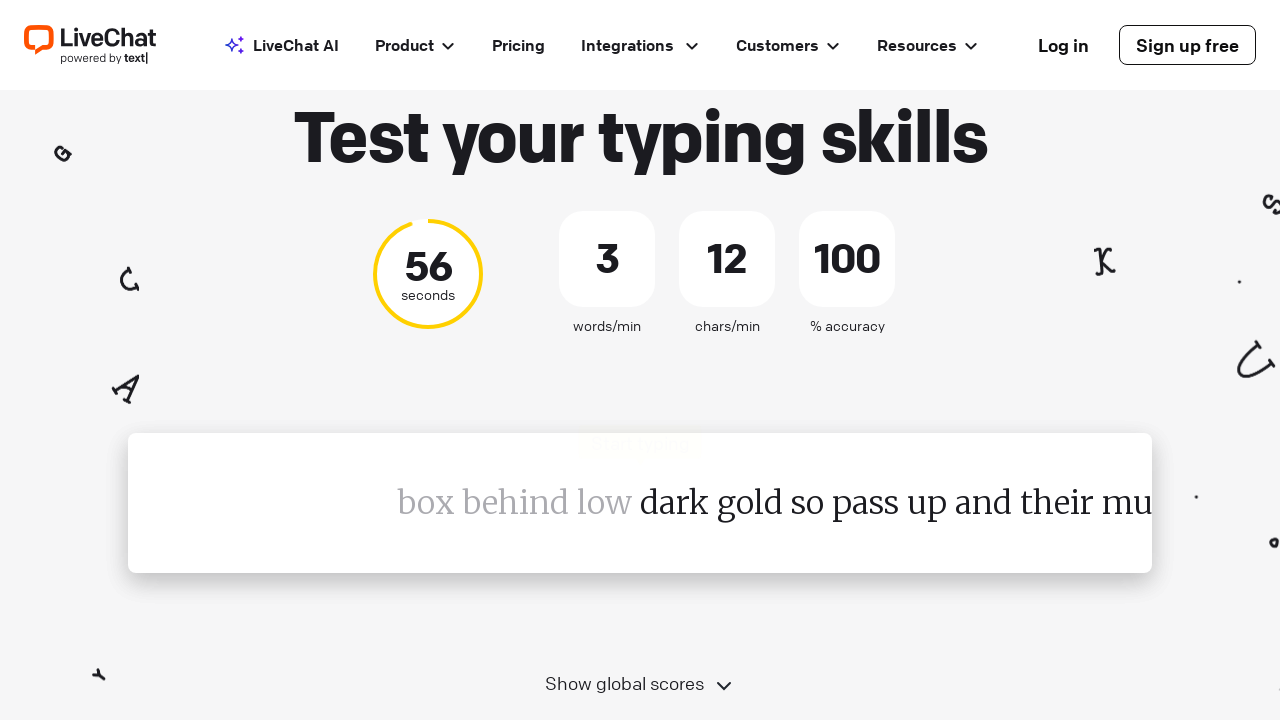

Waited 100ms before checking for next word
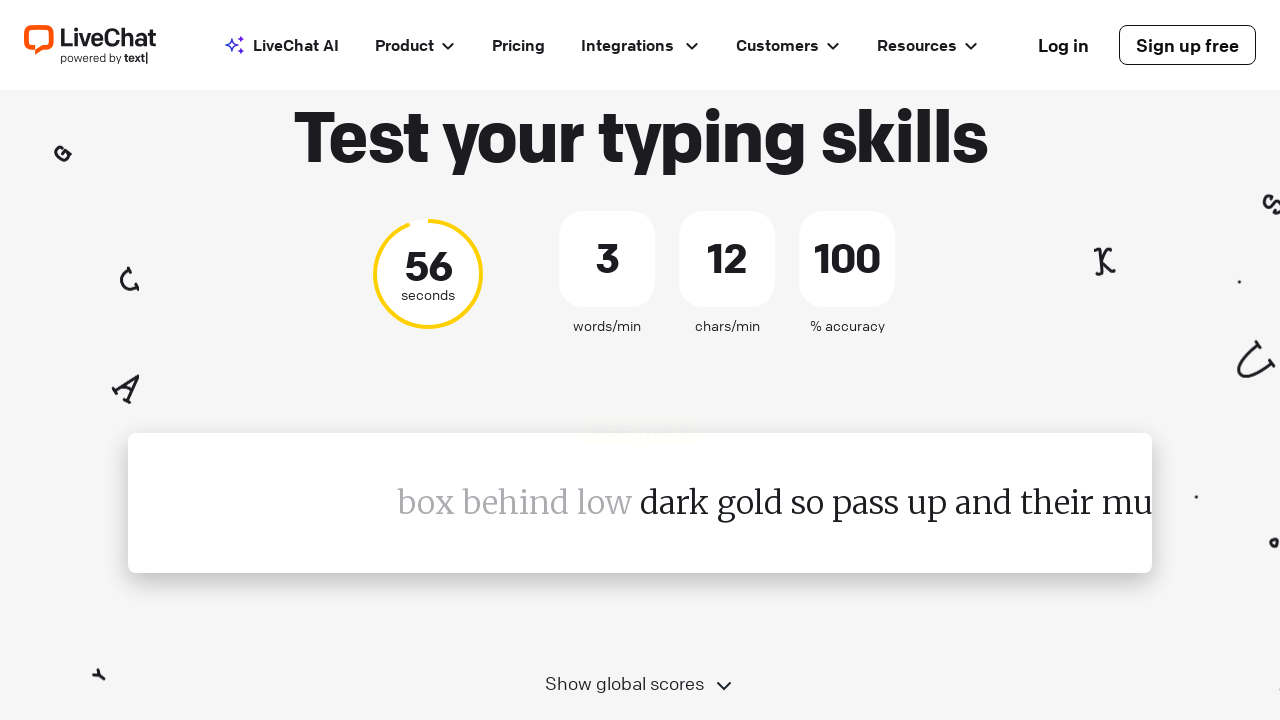

Retrieved current word to type: 'dark'
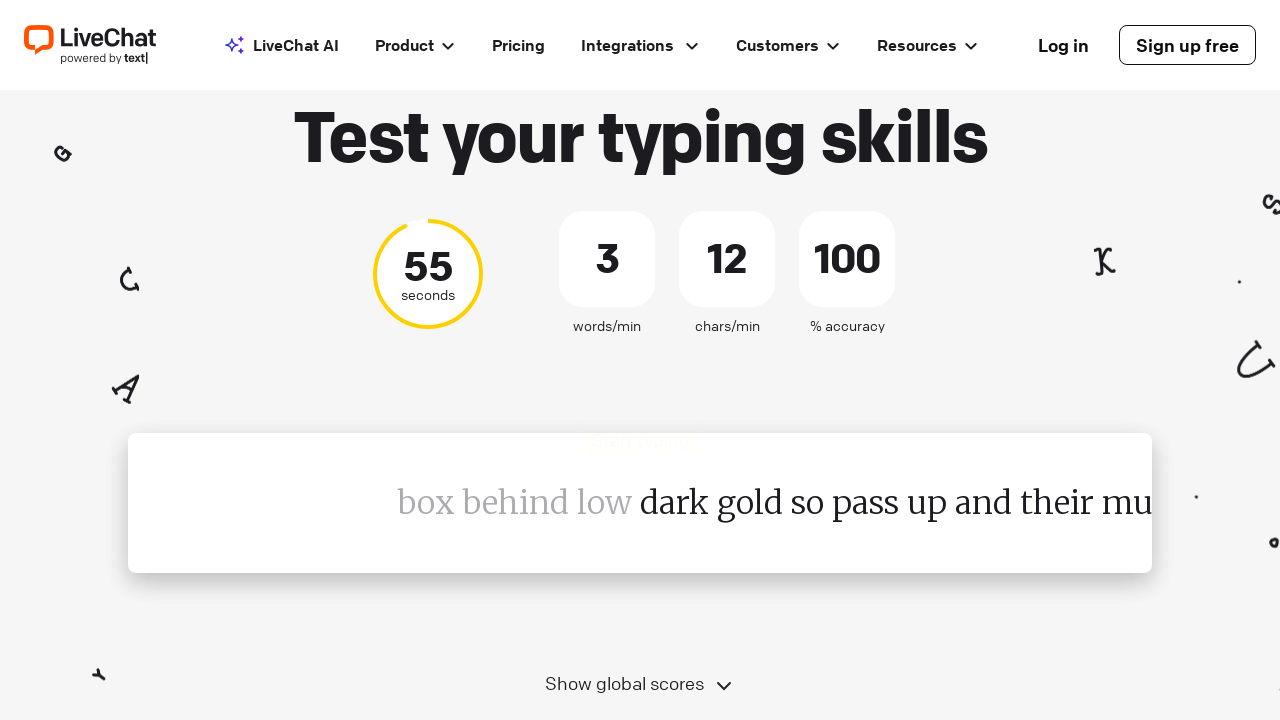

Typed word 'dark' followed by space
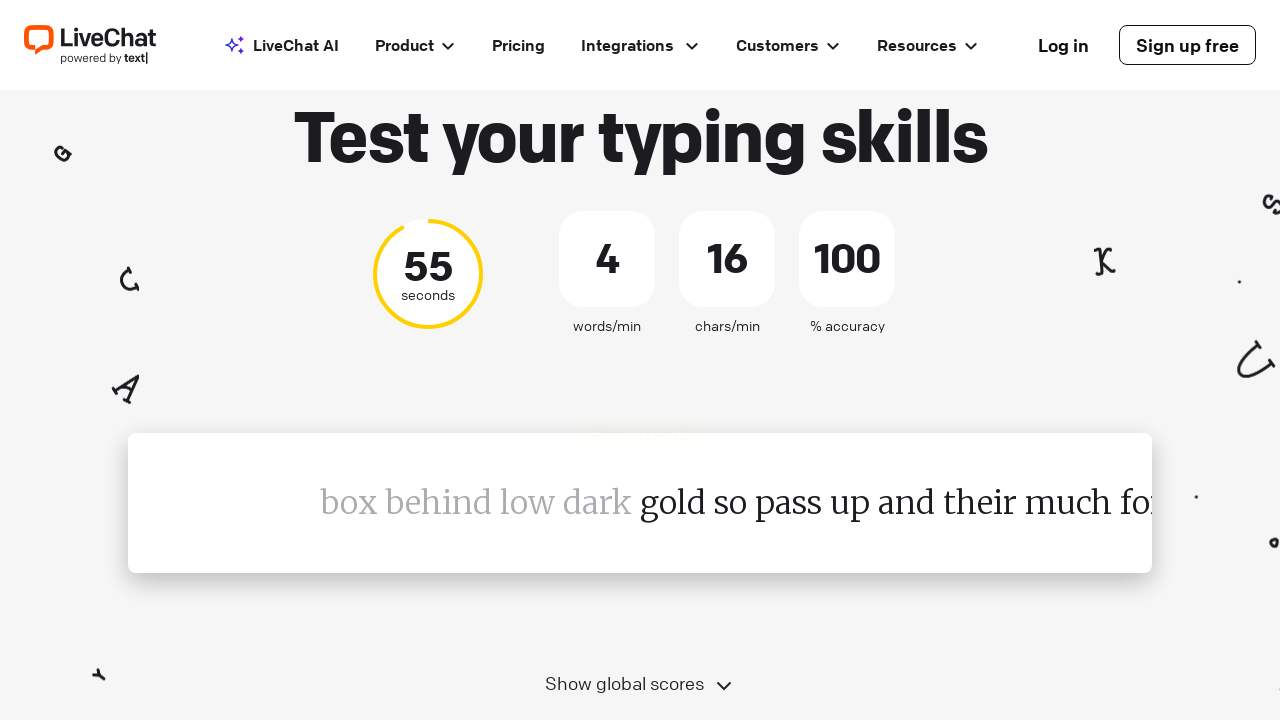

Waited 100ms before checking for next word
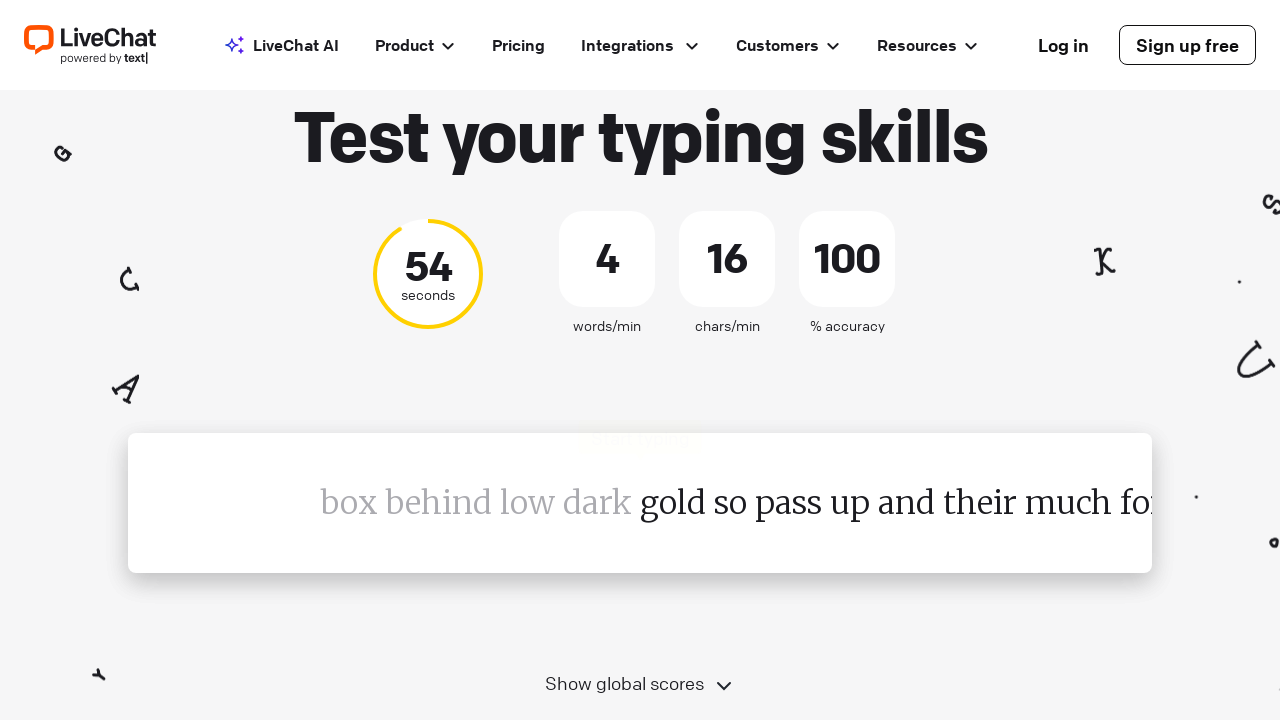

Retrieved current word to type: 'gold'
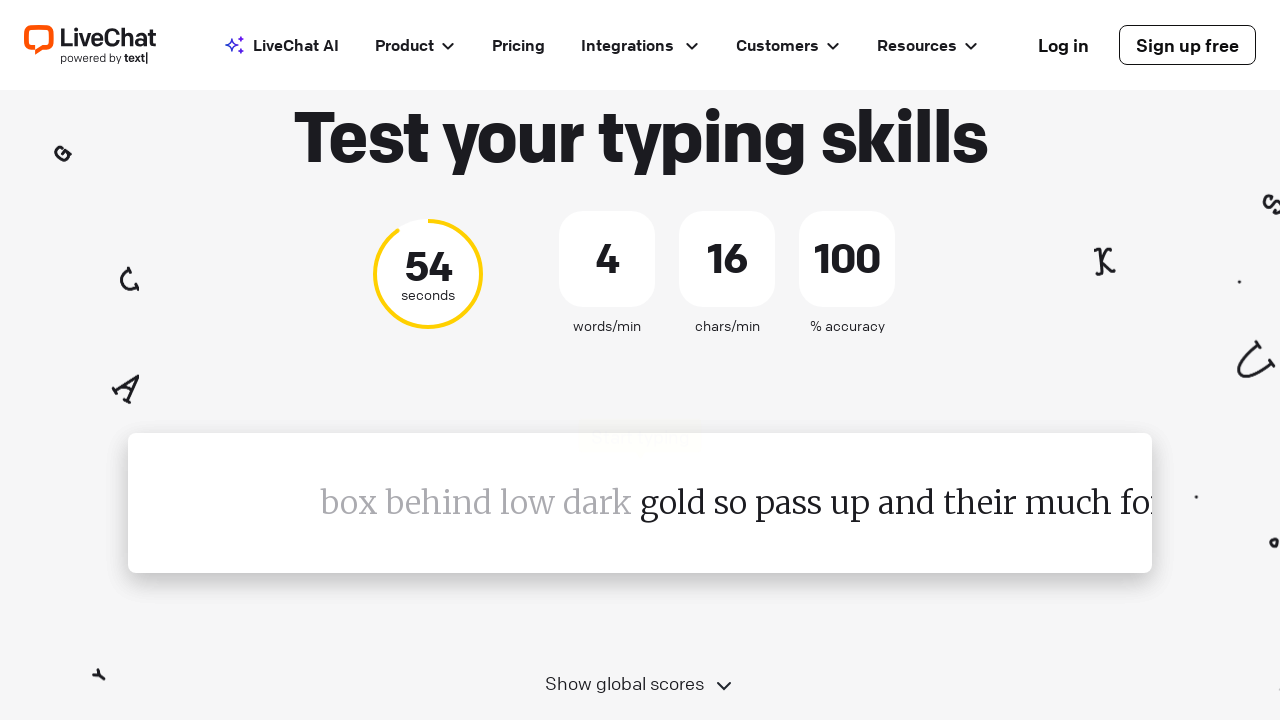

Typed word 'gold' followed by space
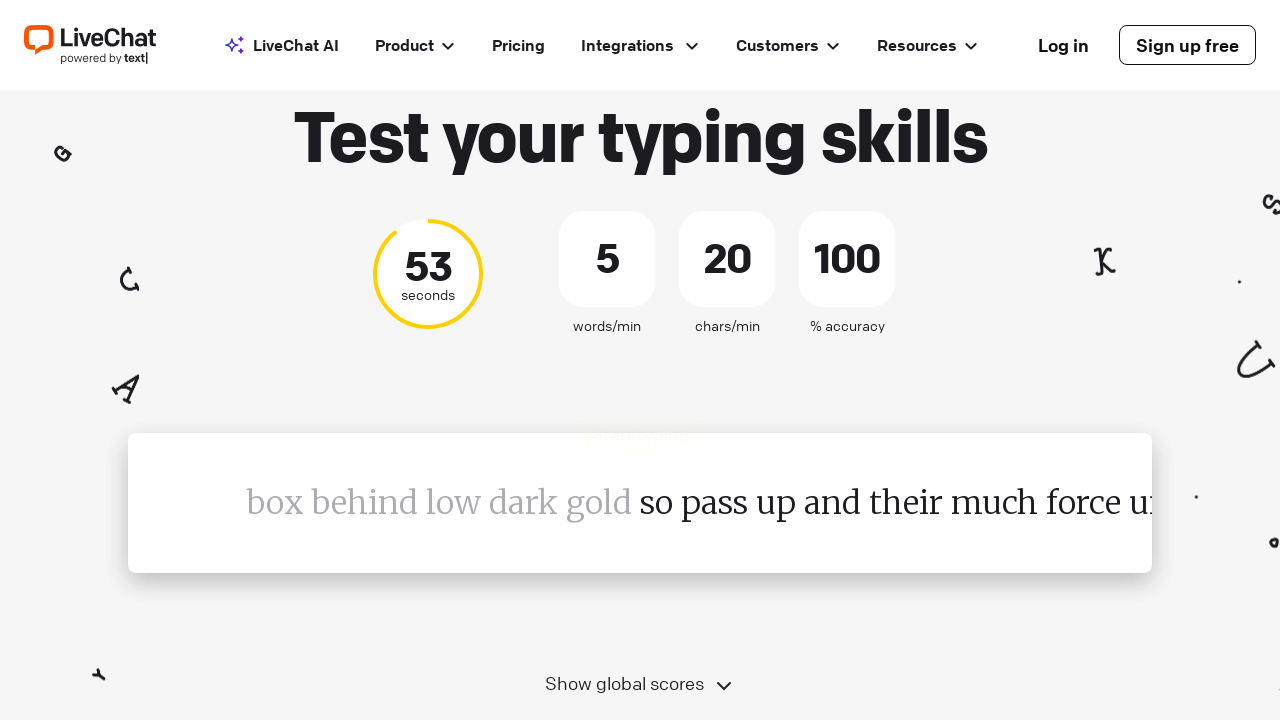

Waited 100ms before checking for next word
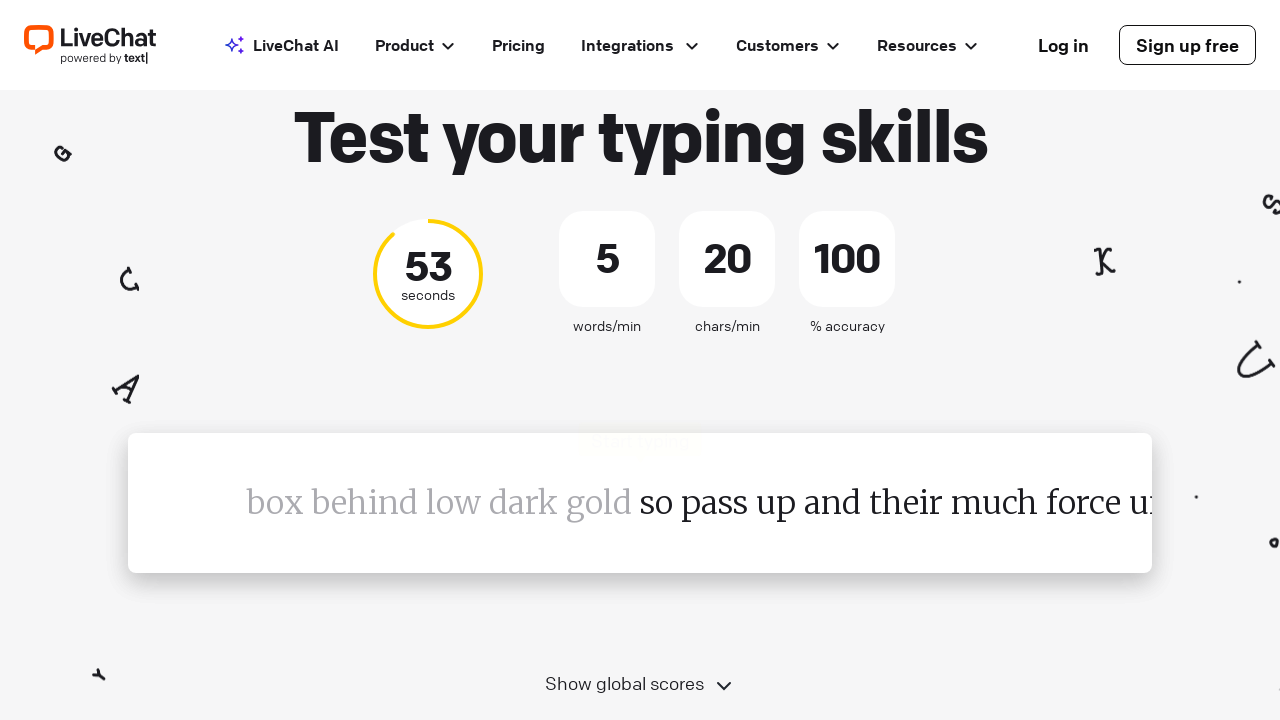

Retrieved current word to type: 'so'
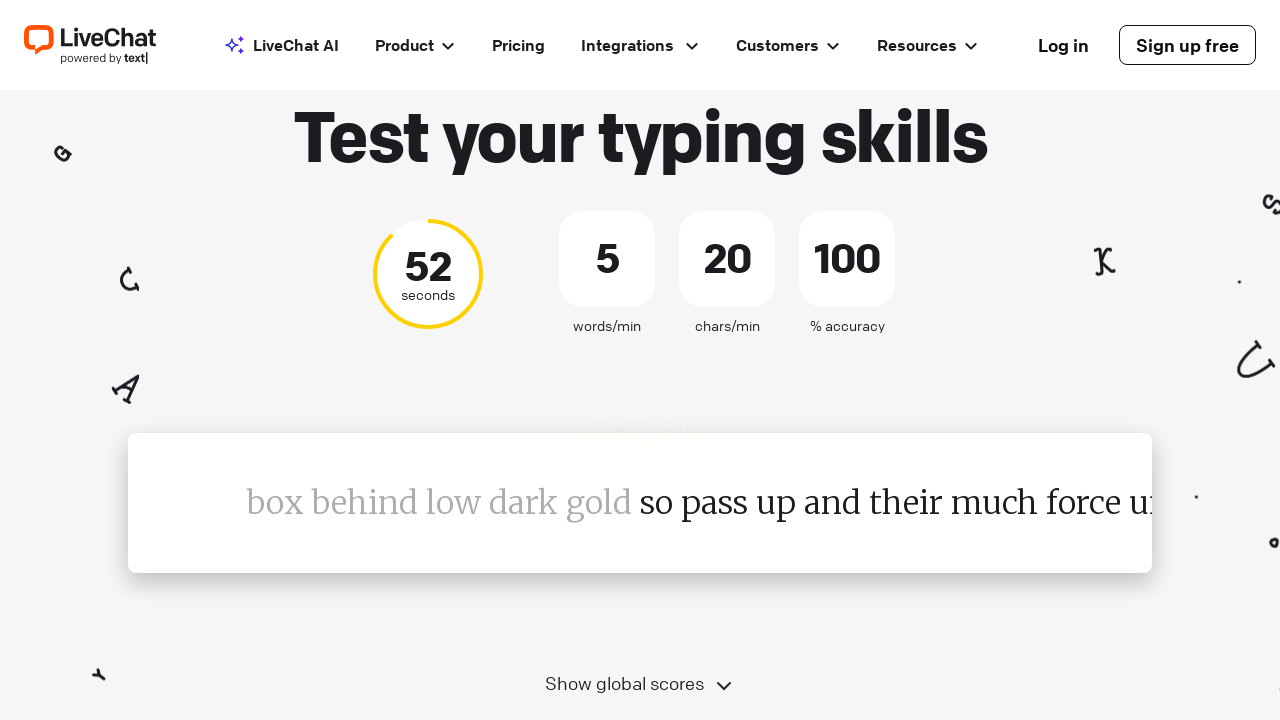

Typed word 'so' followed by space
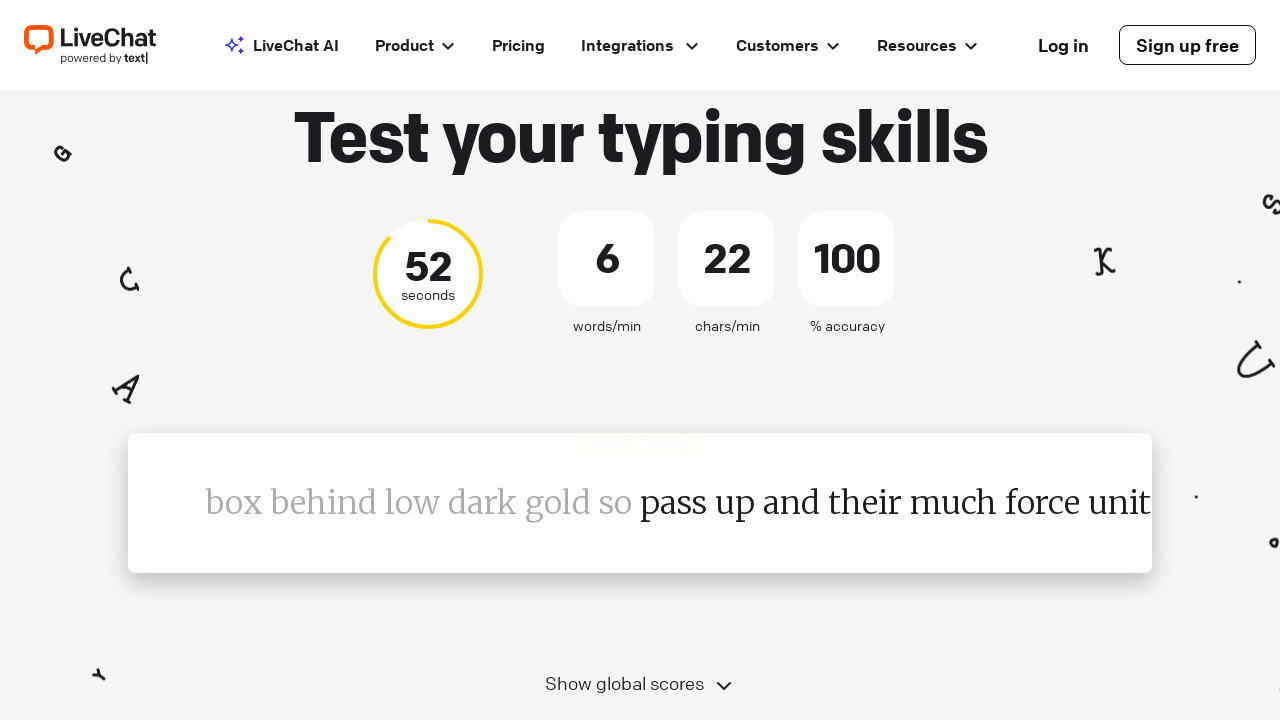

Waited 100ms before checking for next word
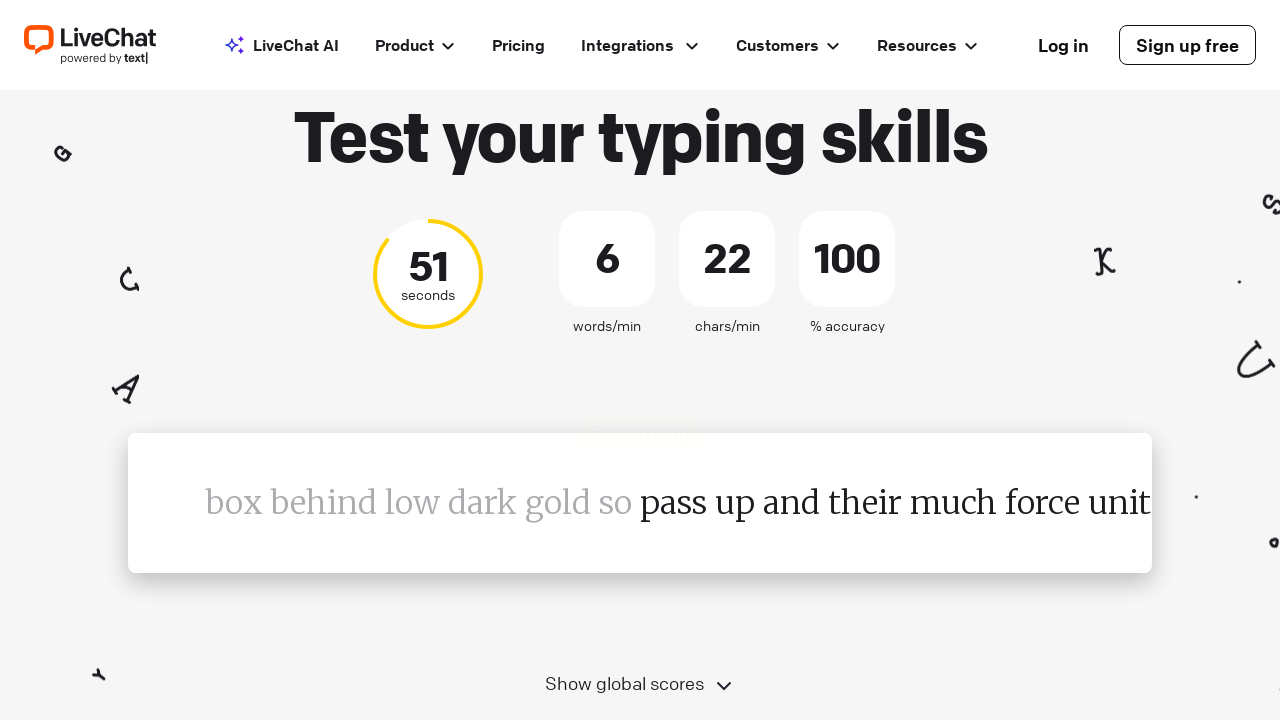

Retrieved current word to type: 'pass'
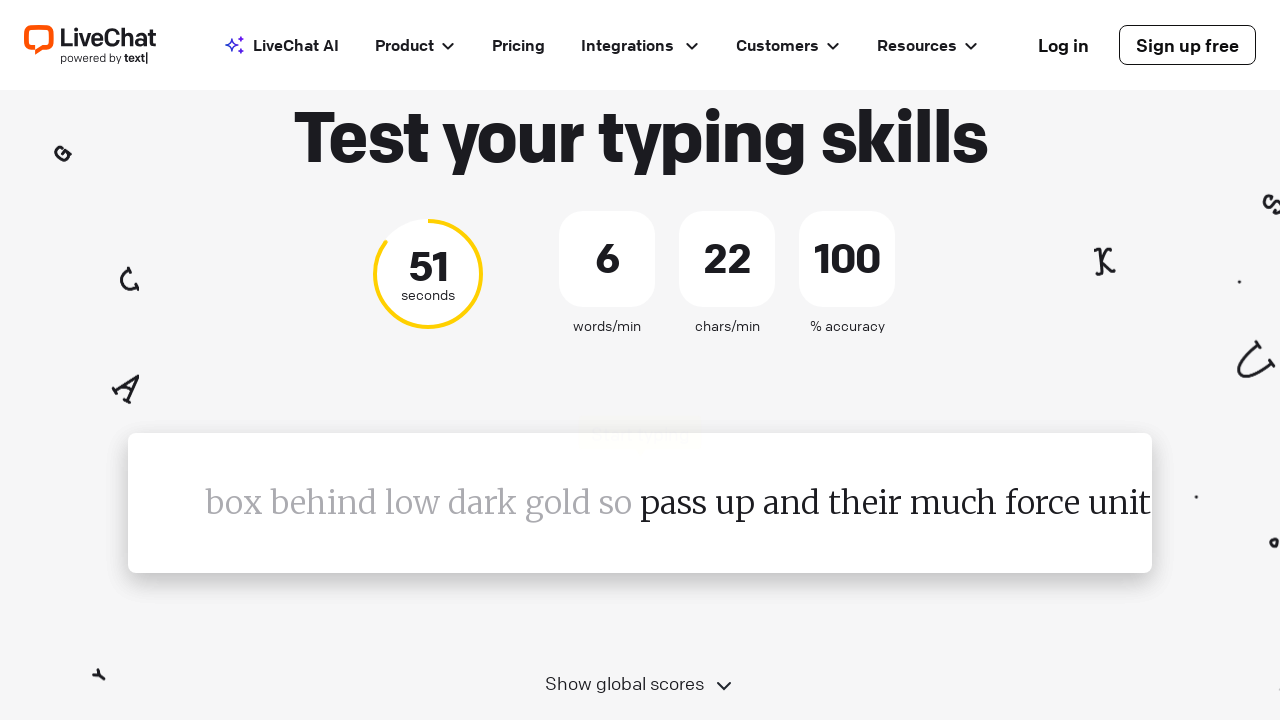

Typed word 'pass' followed by space
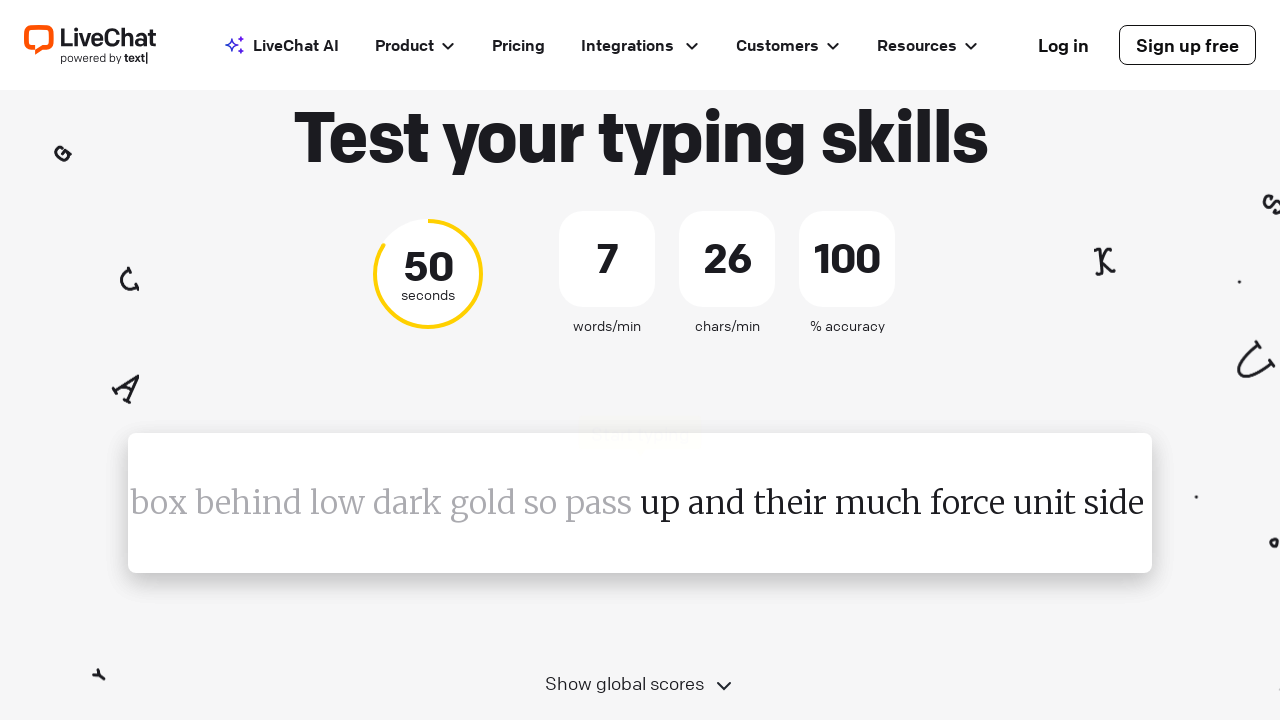

Waited 100ms before checking for next word
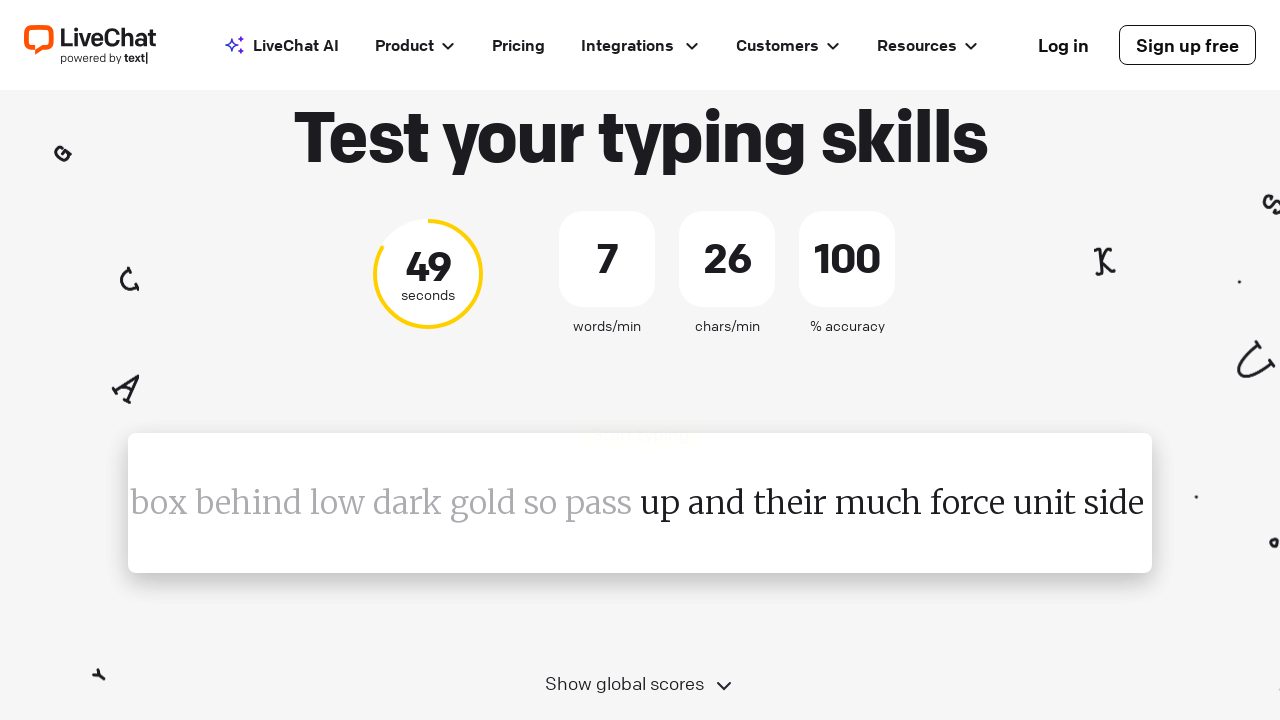

Retrieved current word to type: 'up'
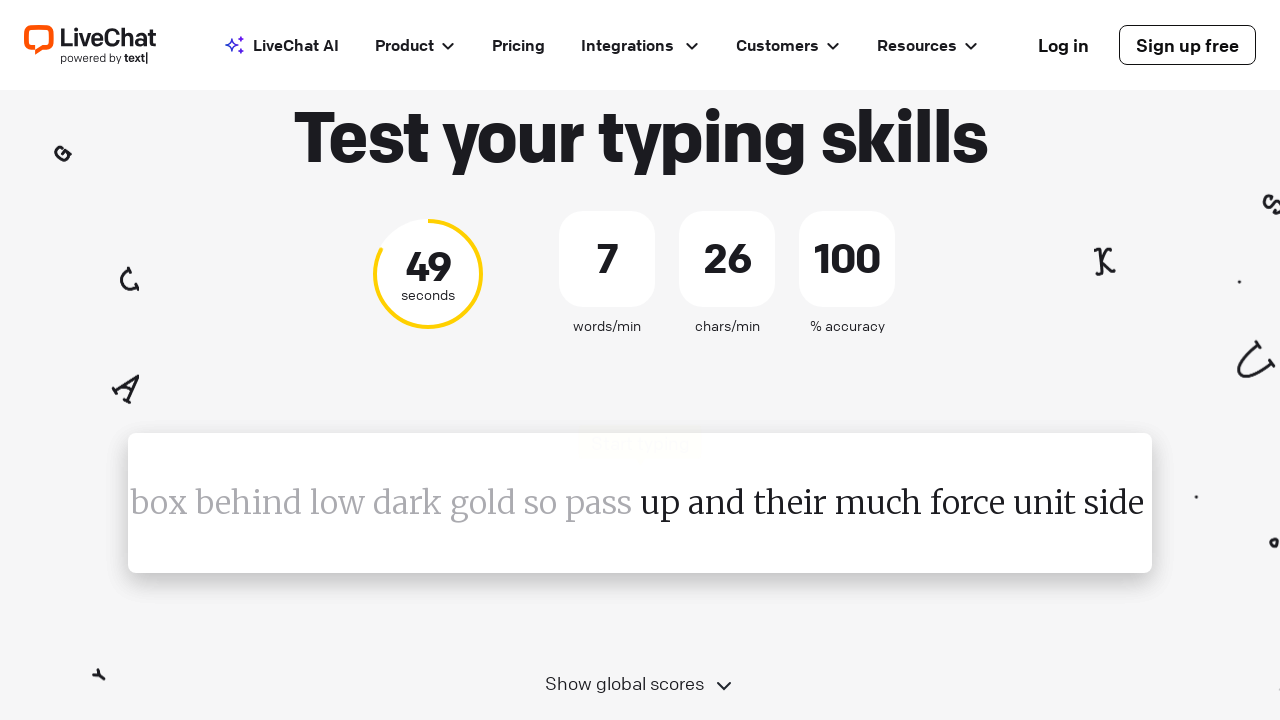

Typed word 'up' followed by space
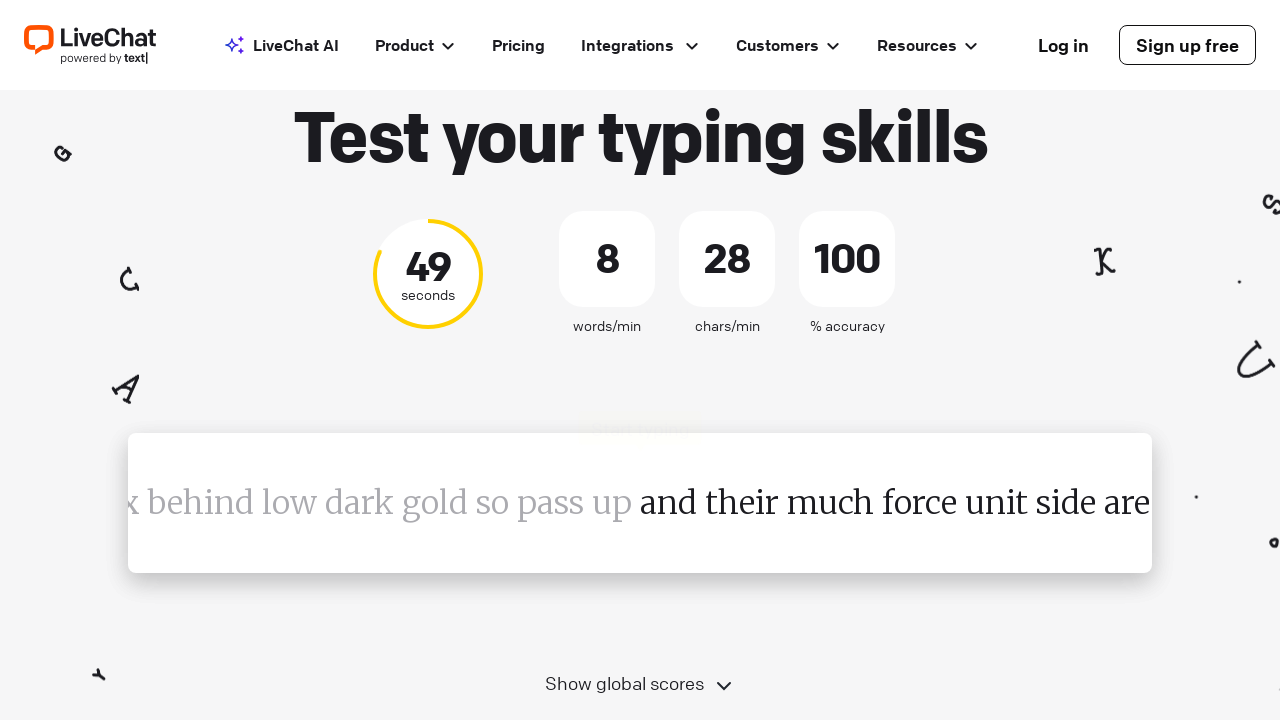

Waited 100ms before checking for next word
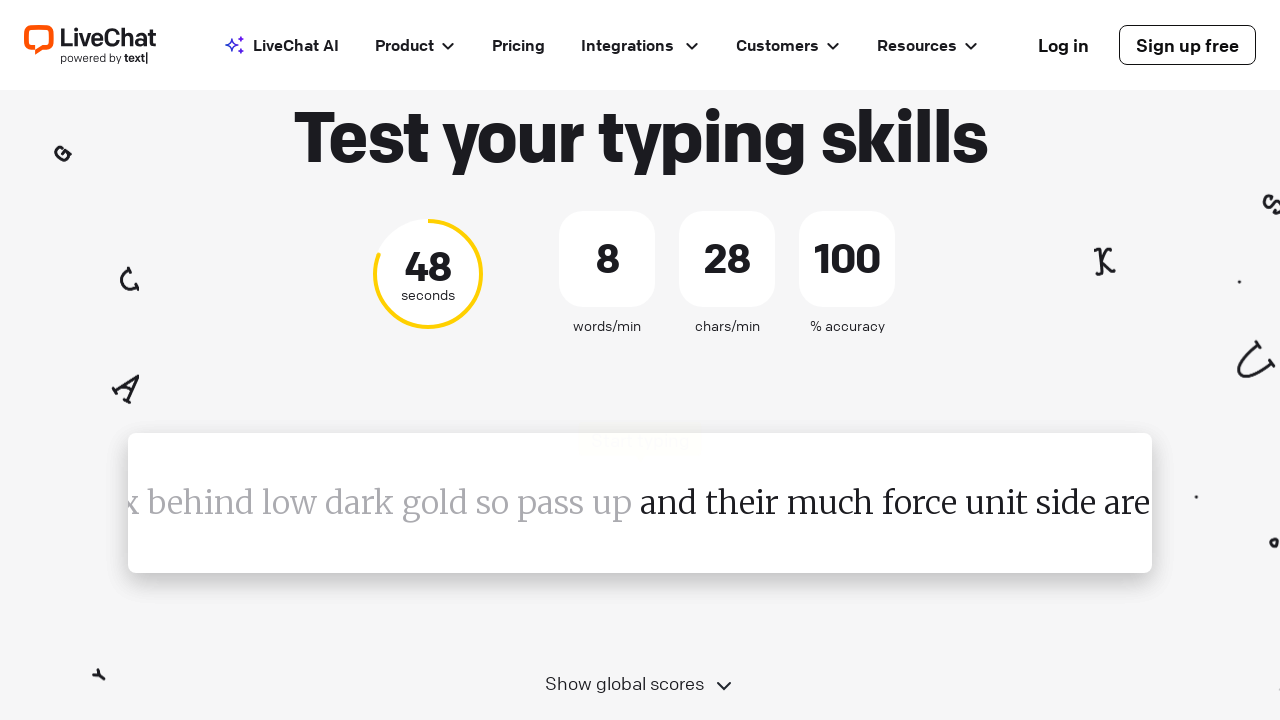

Retrieved current word to type: 'and'
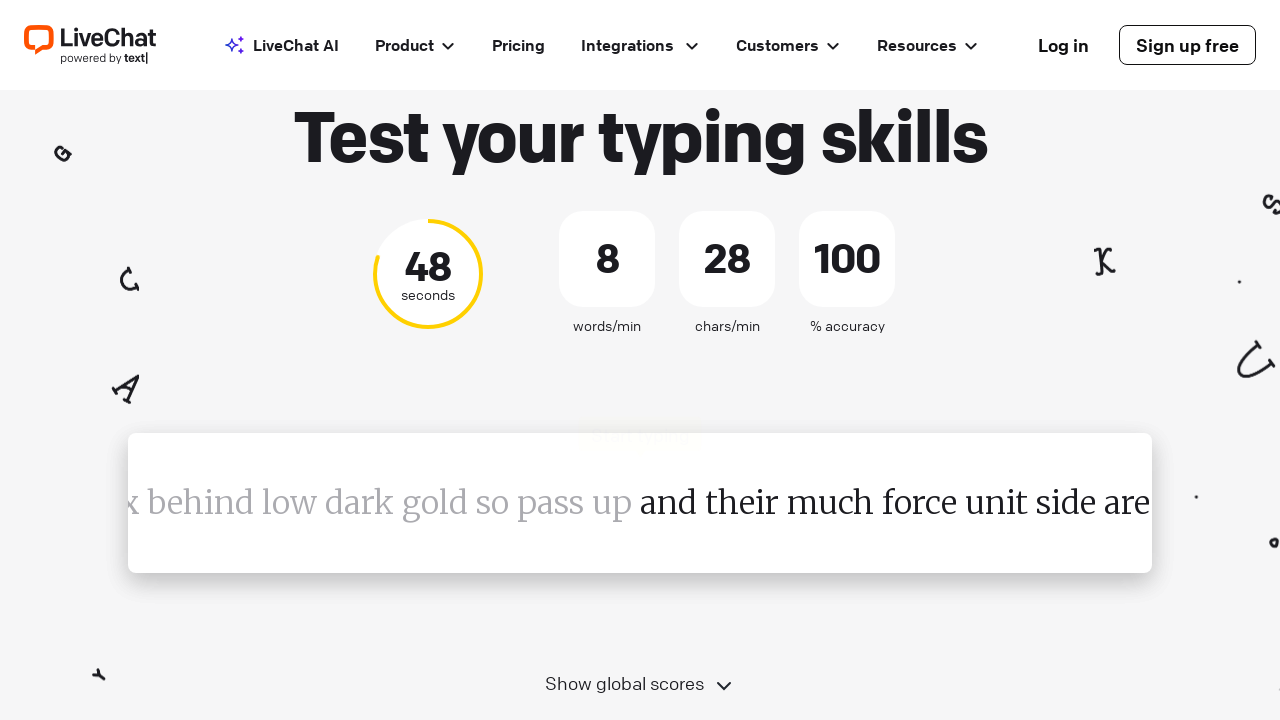

Typed word 'and' followed by space
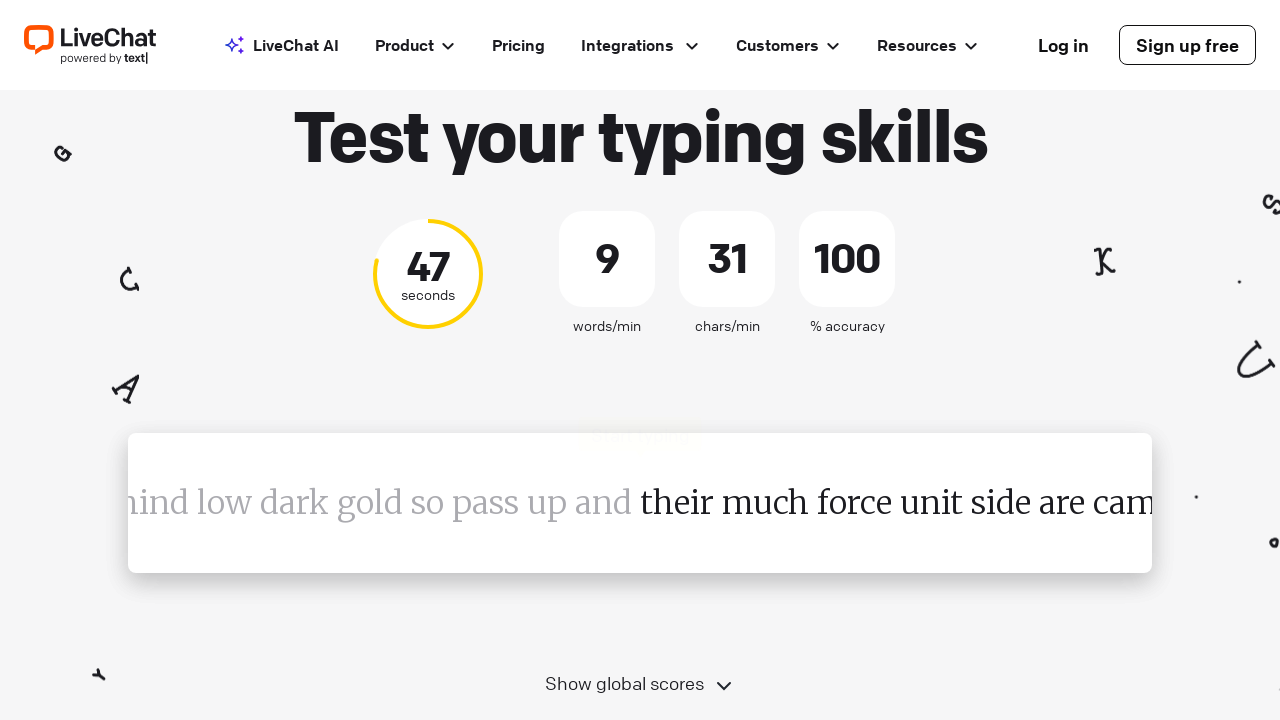

Waited 100ms before checking for next word
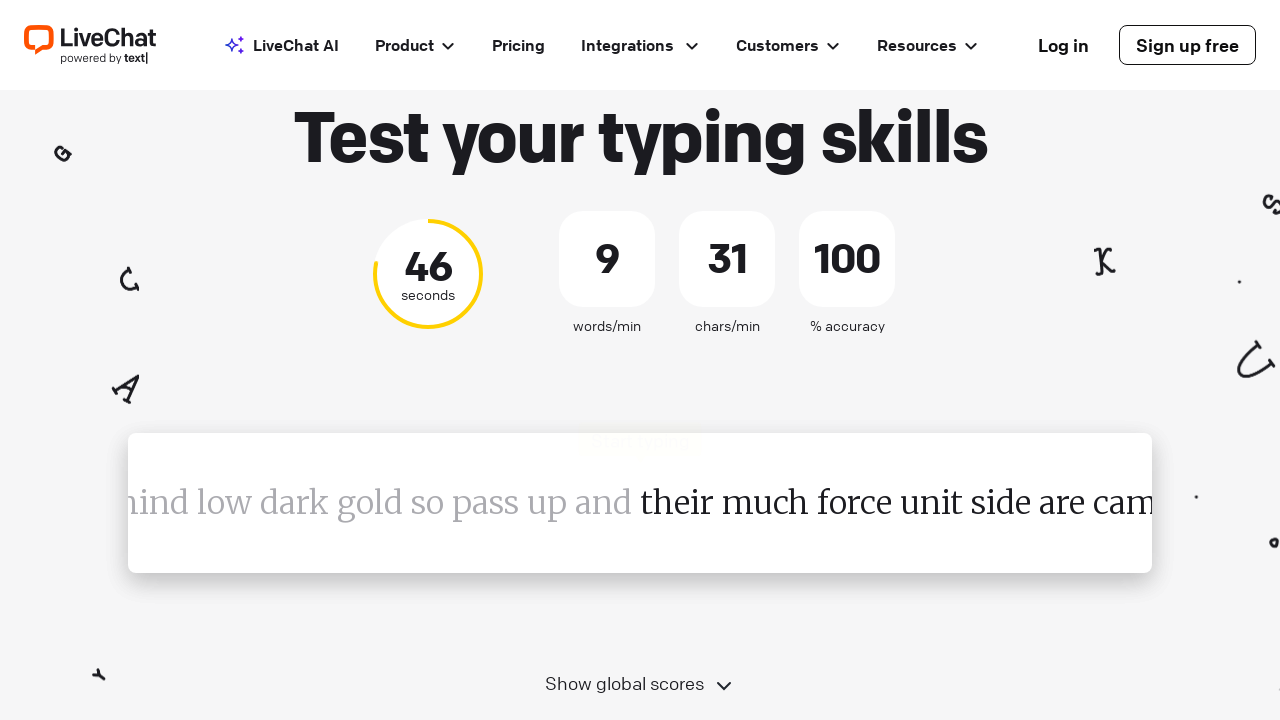

Retrieved current word to type: 'their'
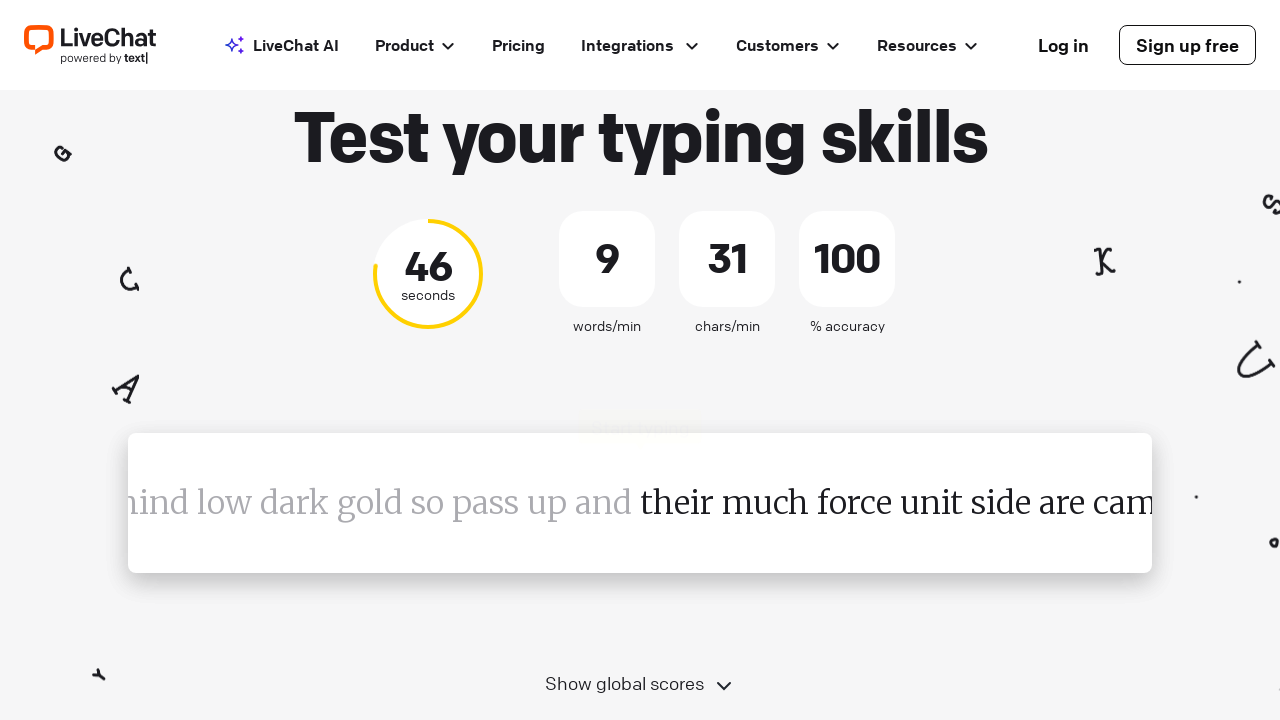

Typed word 'their' followed by space
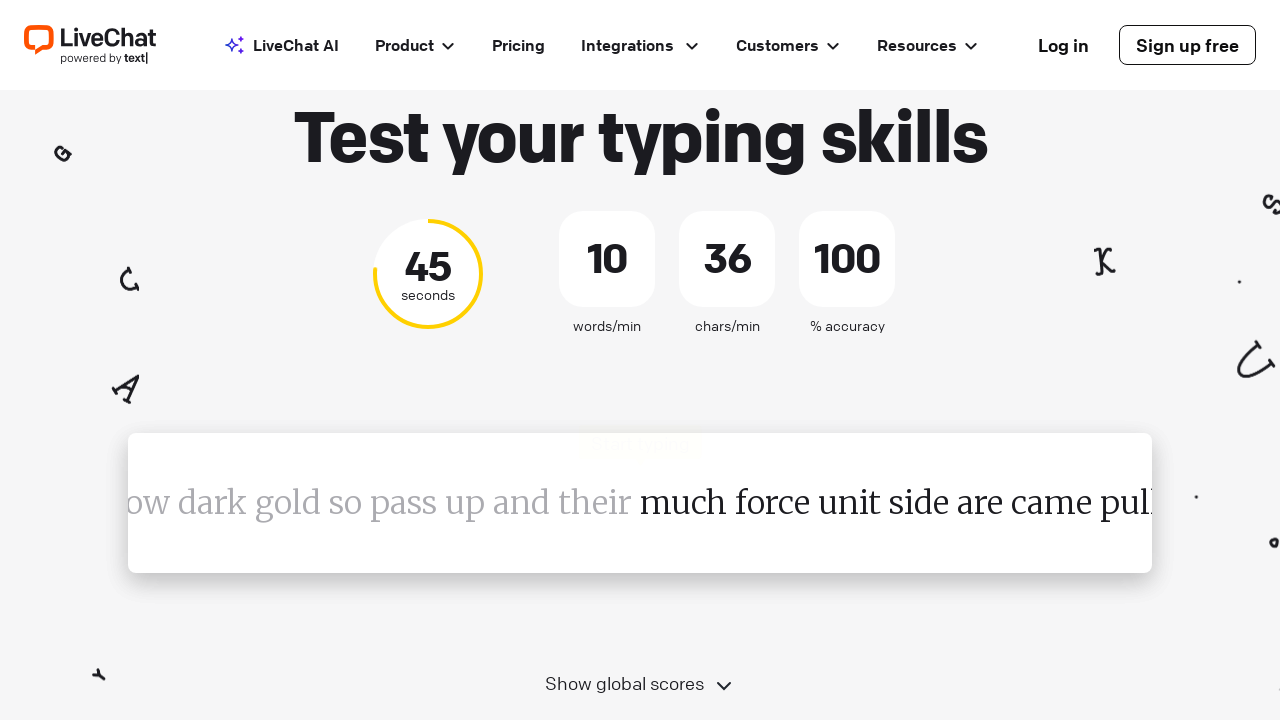

Waited 100ms before checking for next word
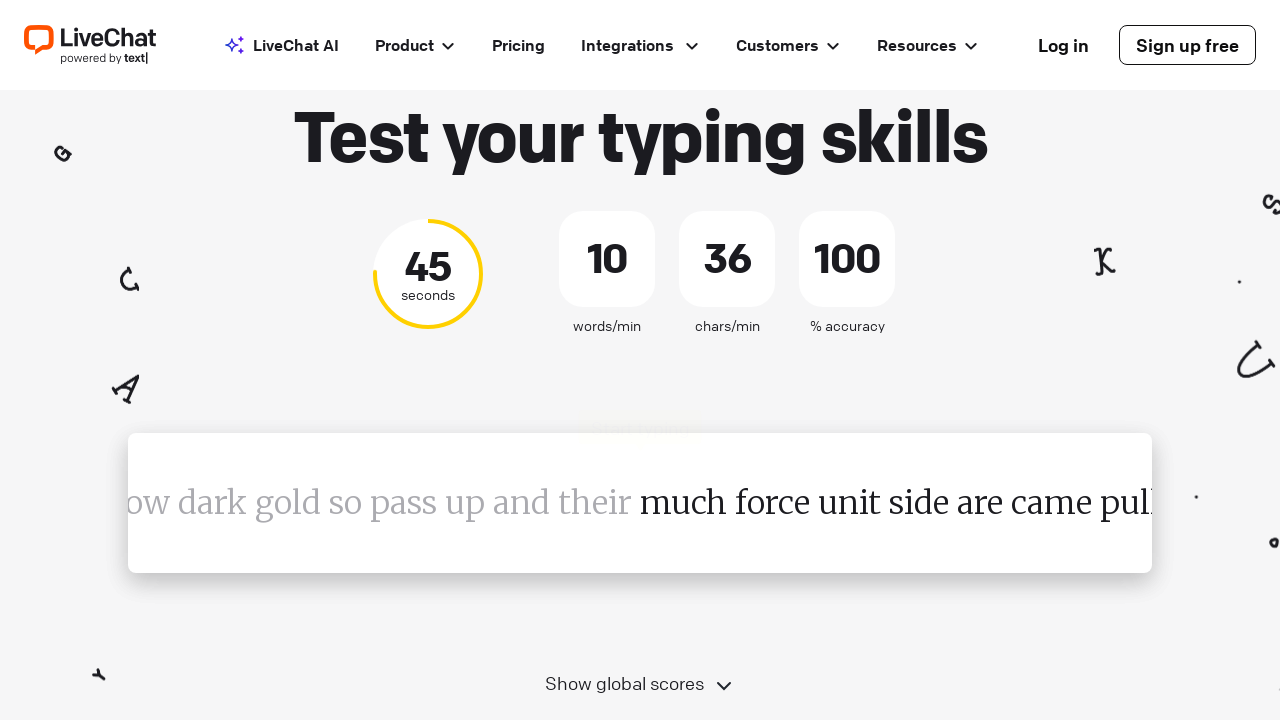

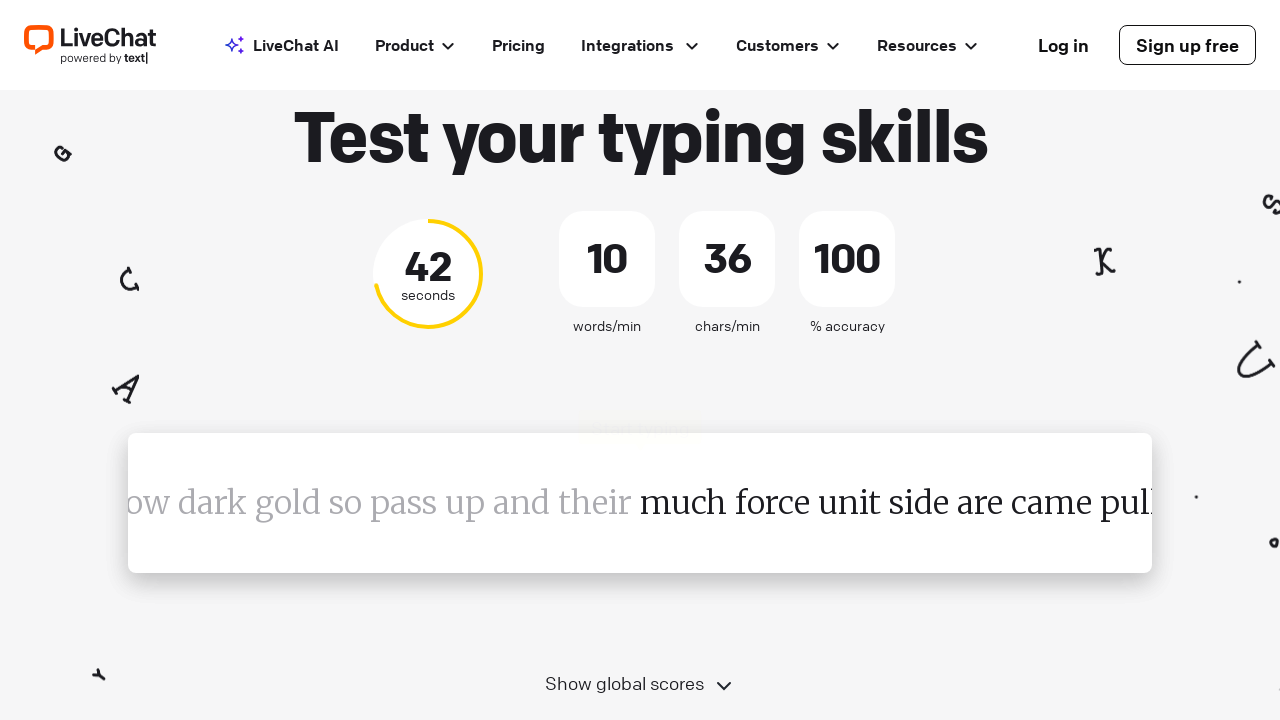